Tests opening a new browser window, navigating to a different page in that window, and verifying that two window handles exist.

Starting URL: https://the-internet.herokuapp.com/windows

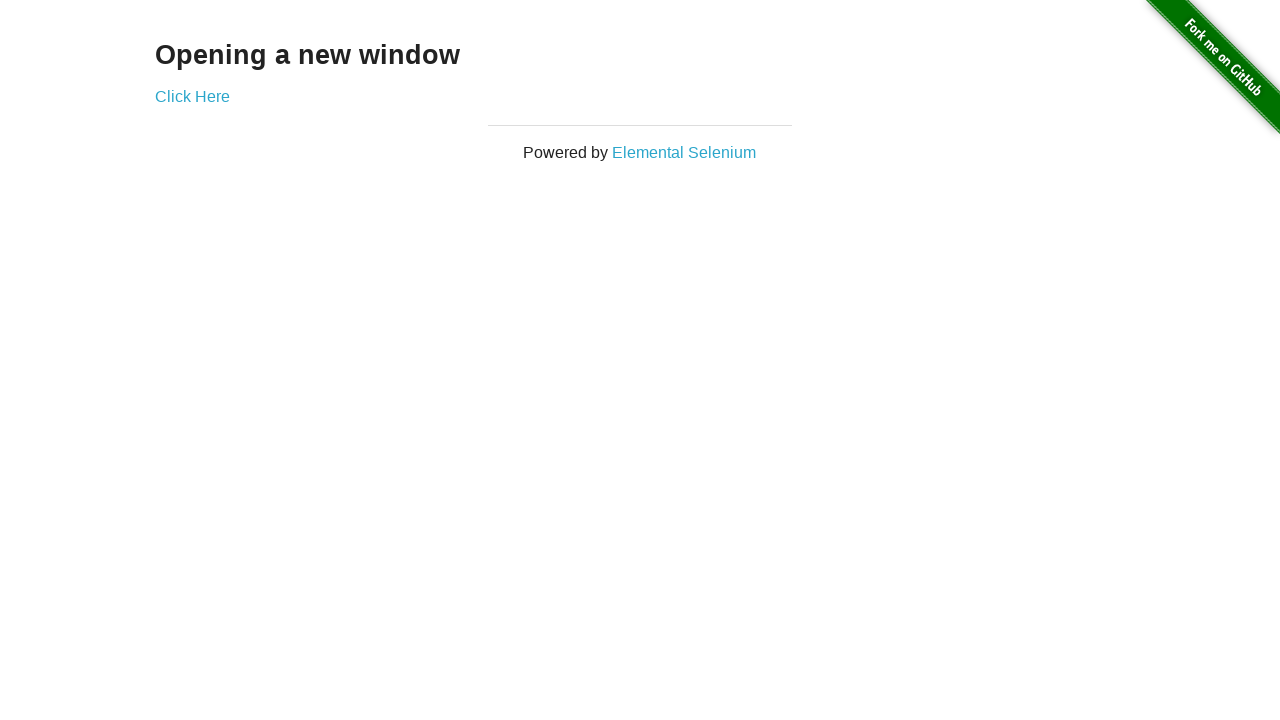

Opened a new browser window
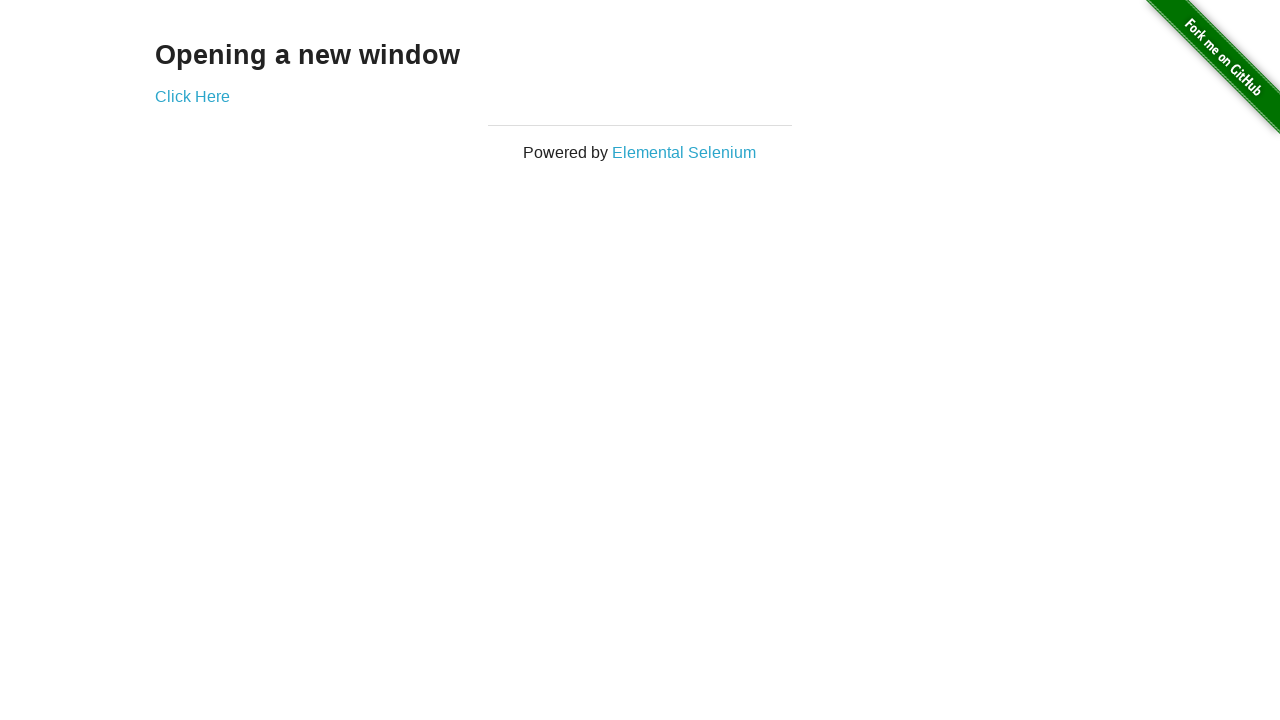

Navigated to typos page in new window
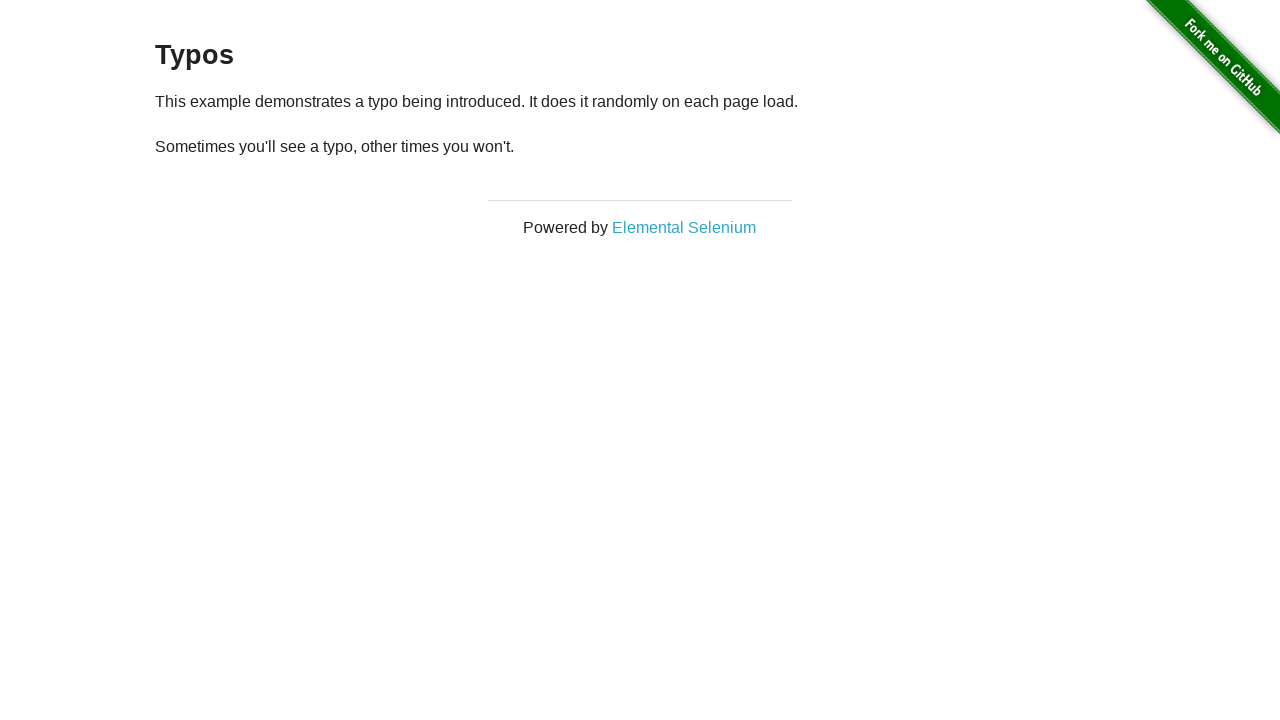

Verified that 2 browser windows/pages are open
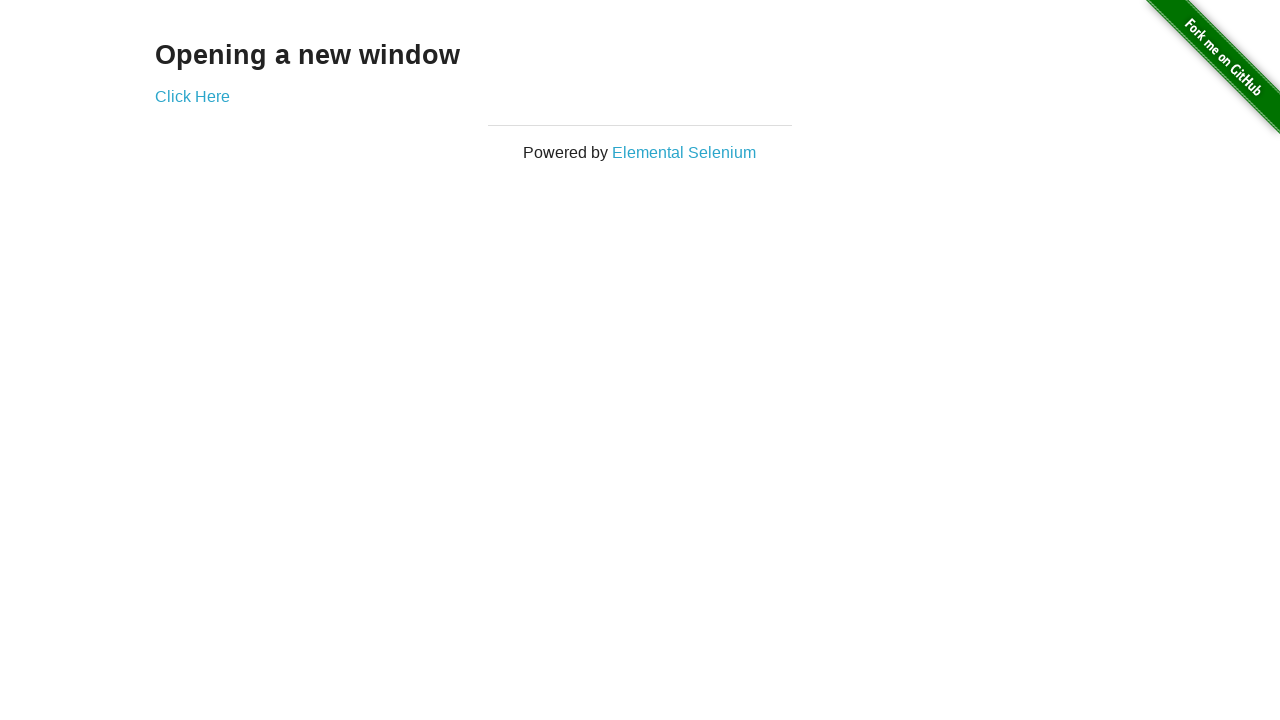

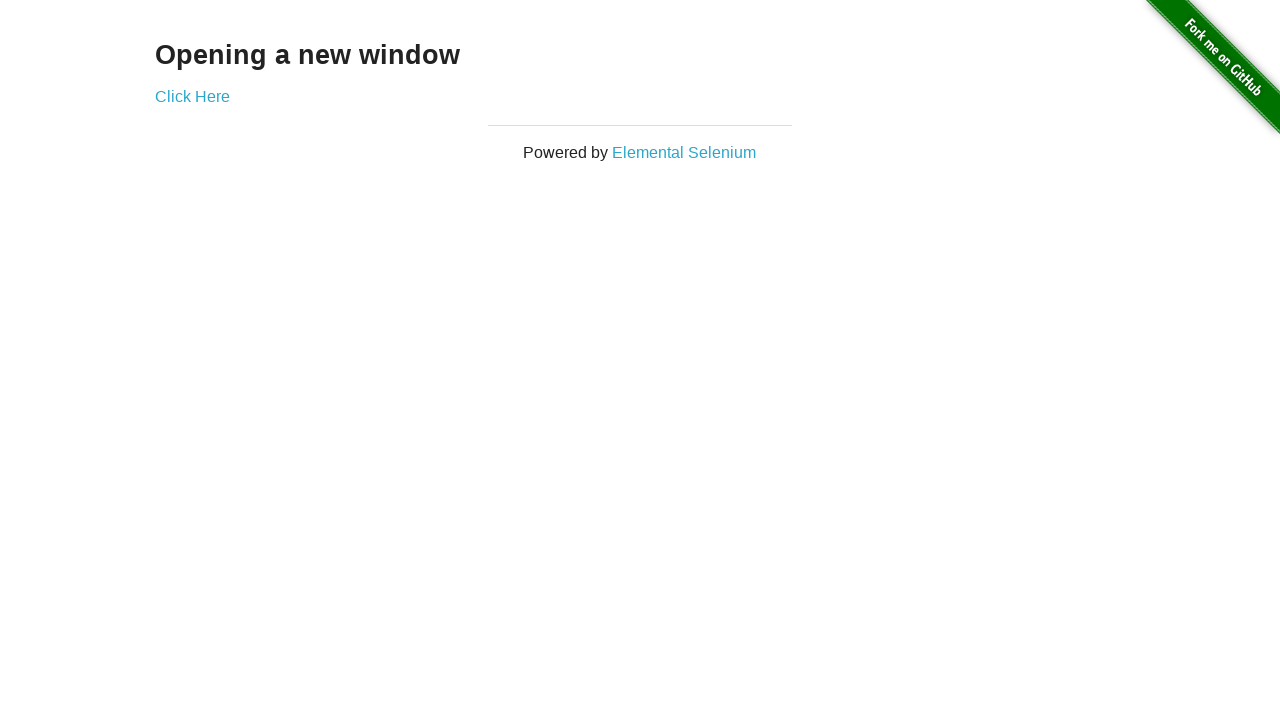